Demonstrates click-and-hold, move to element, and release mouse actions for manual drag and drop

Starting URL: https://crossbrowsertesting.github.io/drag-and-drop

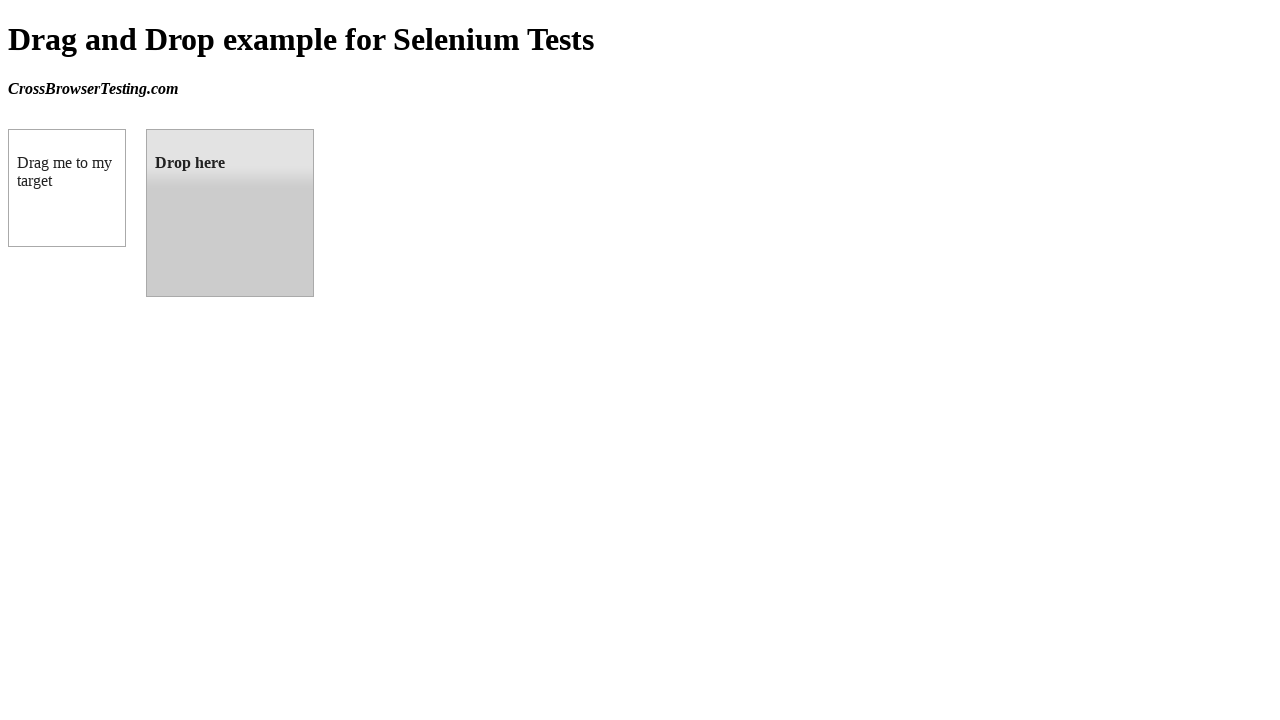

Waited for draggable element to be visible
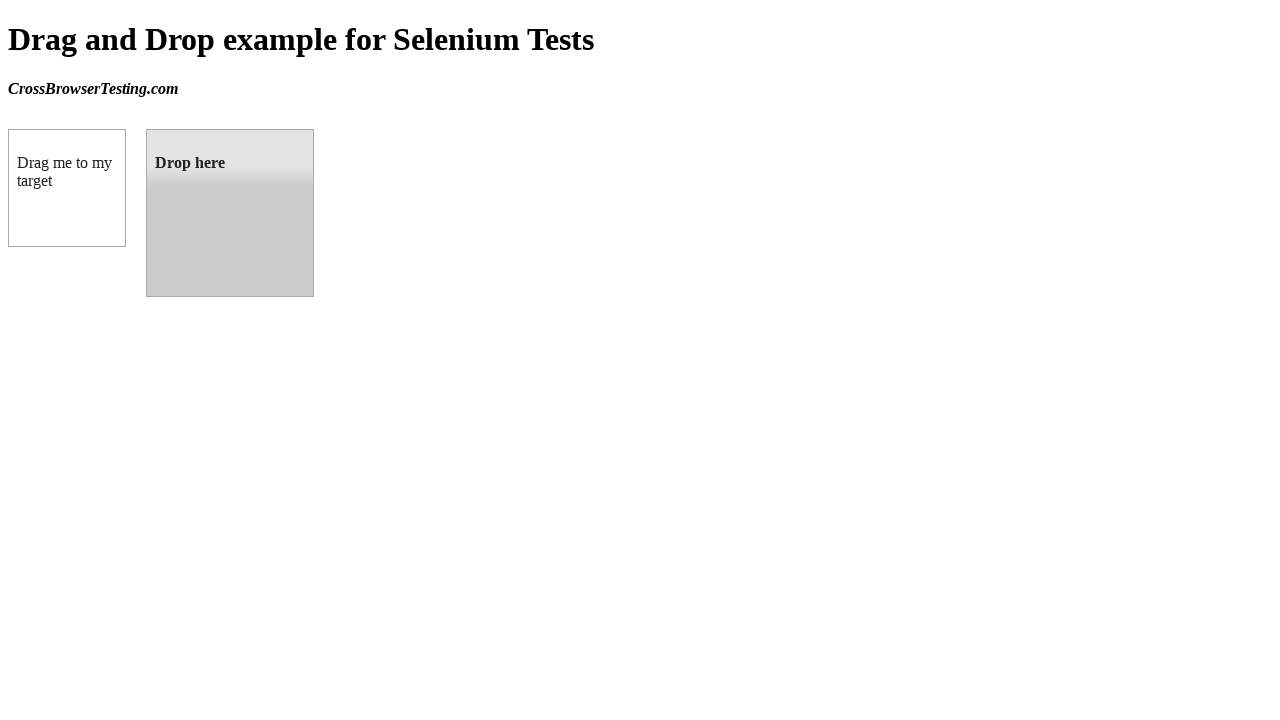

Waited for droppable element to be visible
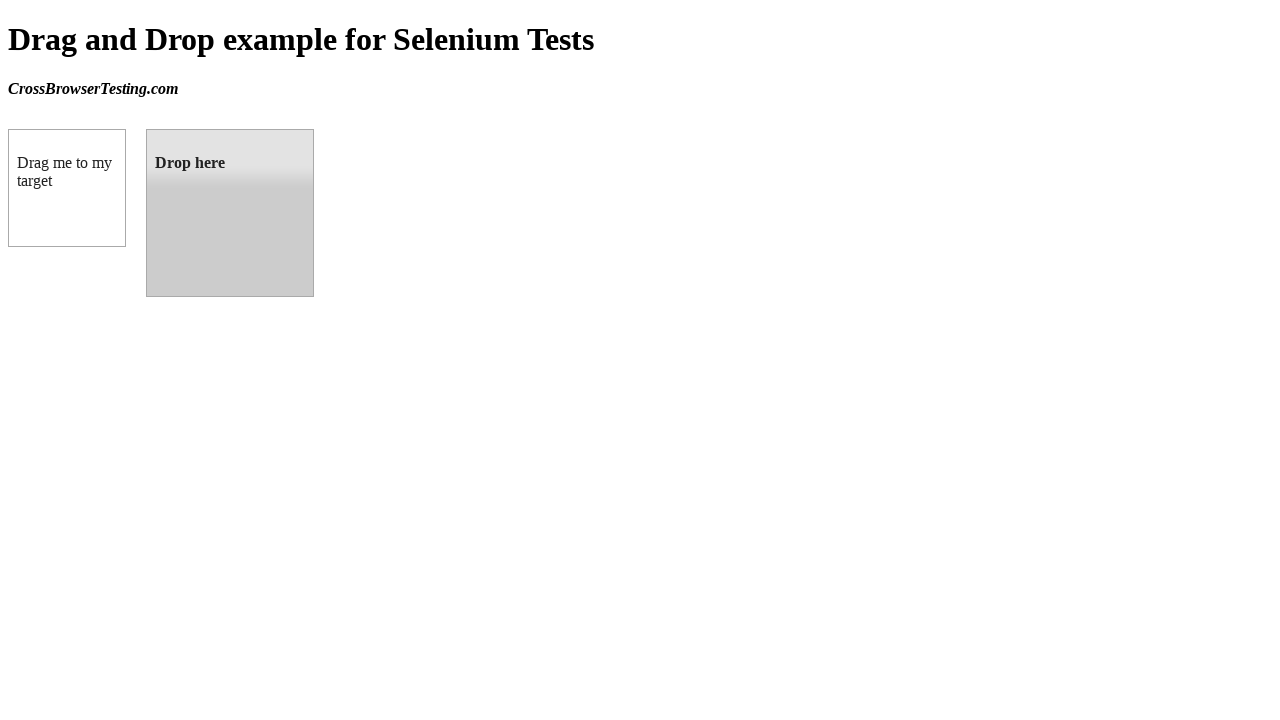

Retrieved bounding box for draggable element
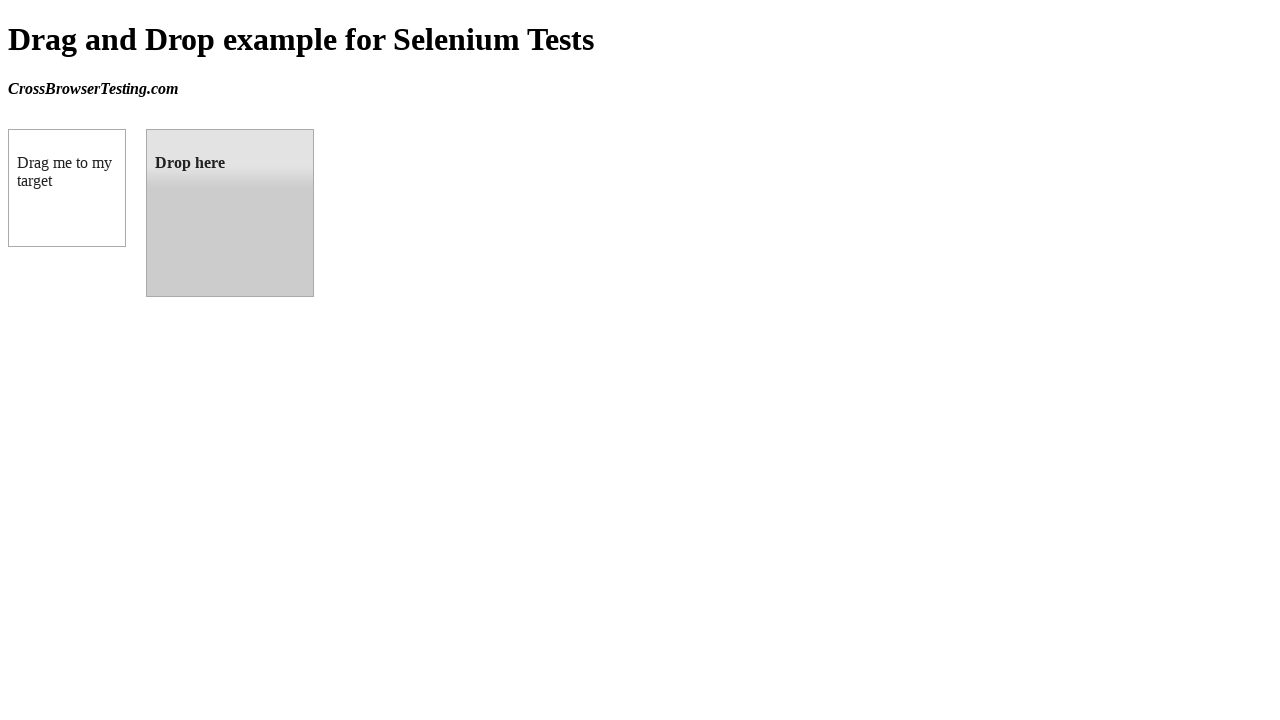

Retrieved bounding box for droppable element
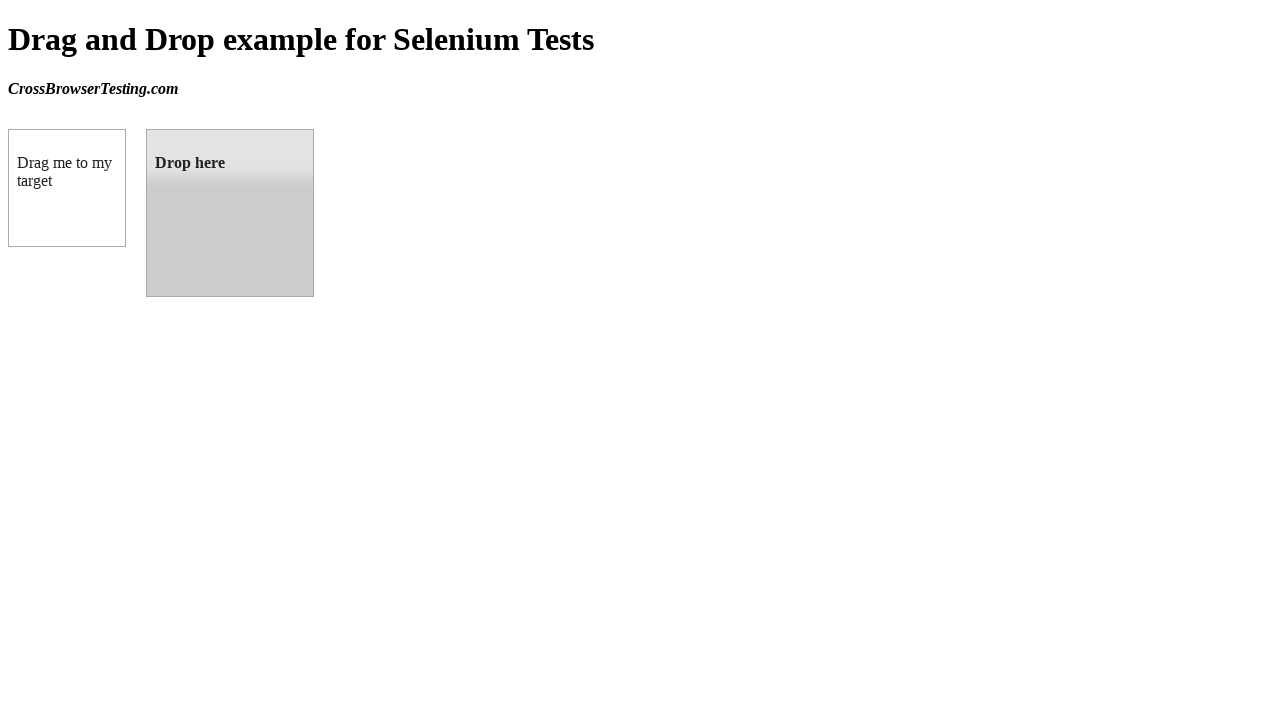

Moved mouse to center of draggable element at (67, 188)
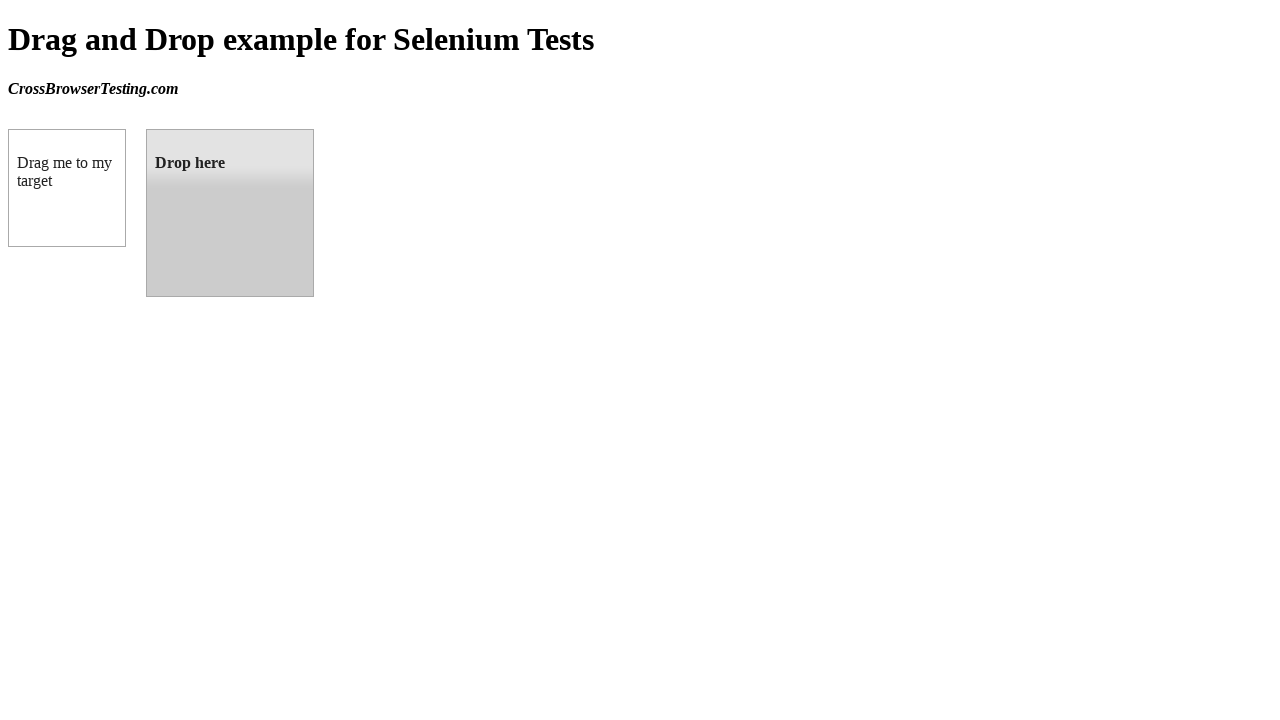

Pressed mouse button down (click-and-hold) at (67, 188)
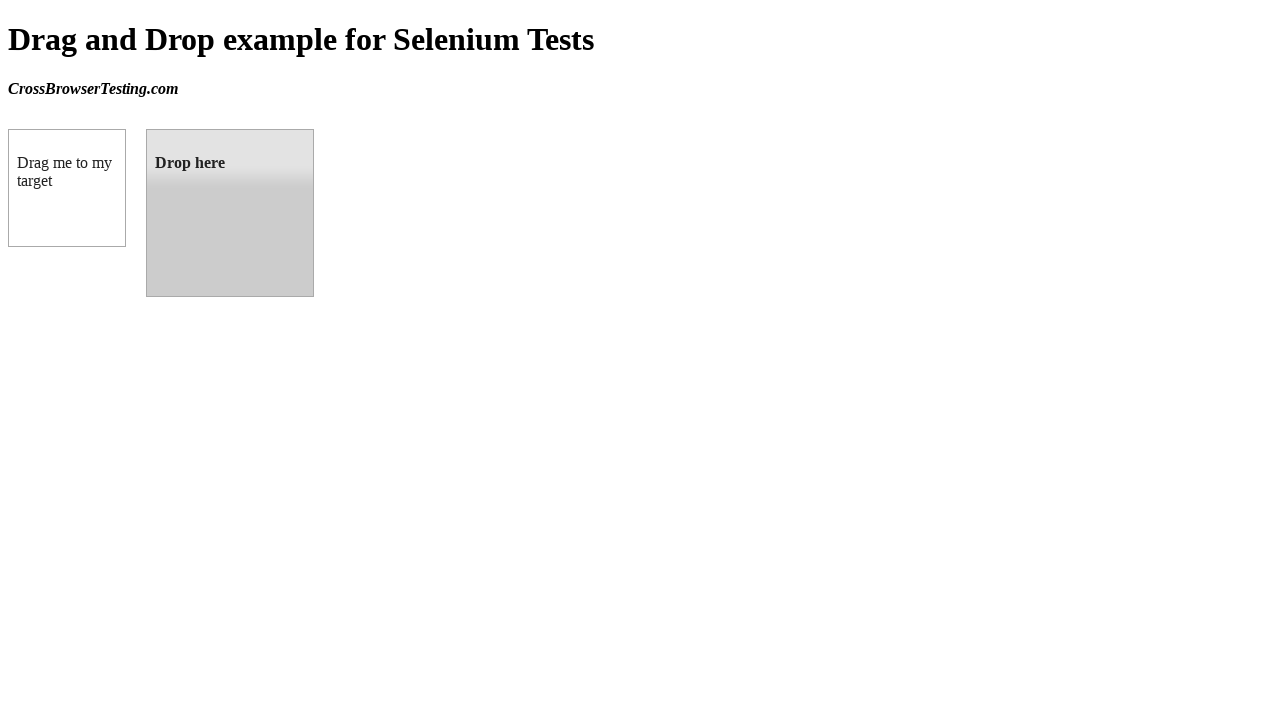

Moved mouse to center of droppable element at (230, 213)
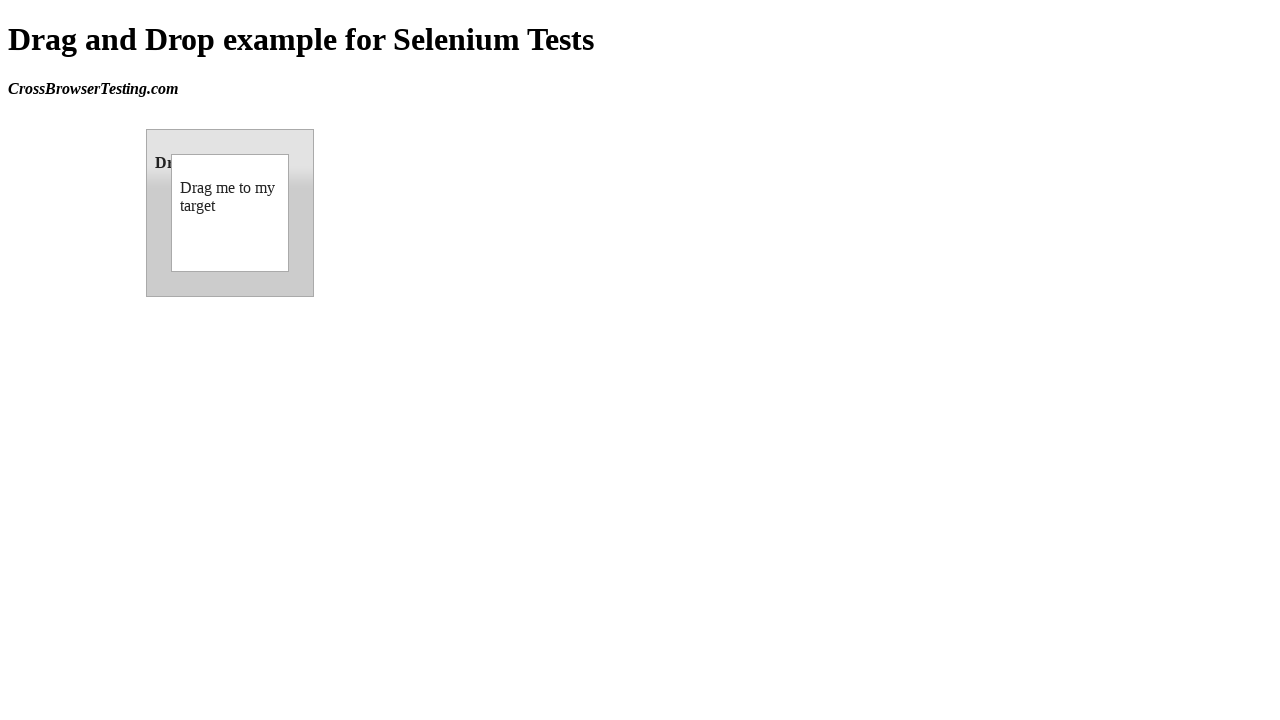

Released mouse button (completed drag and drop) at (230, 213)
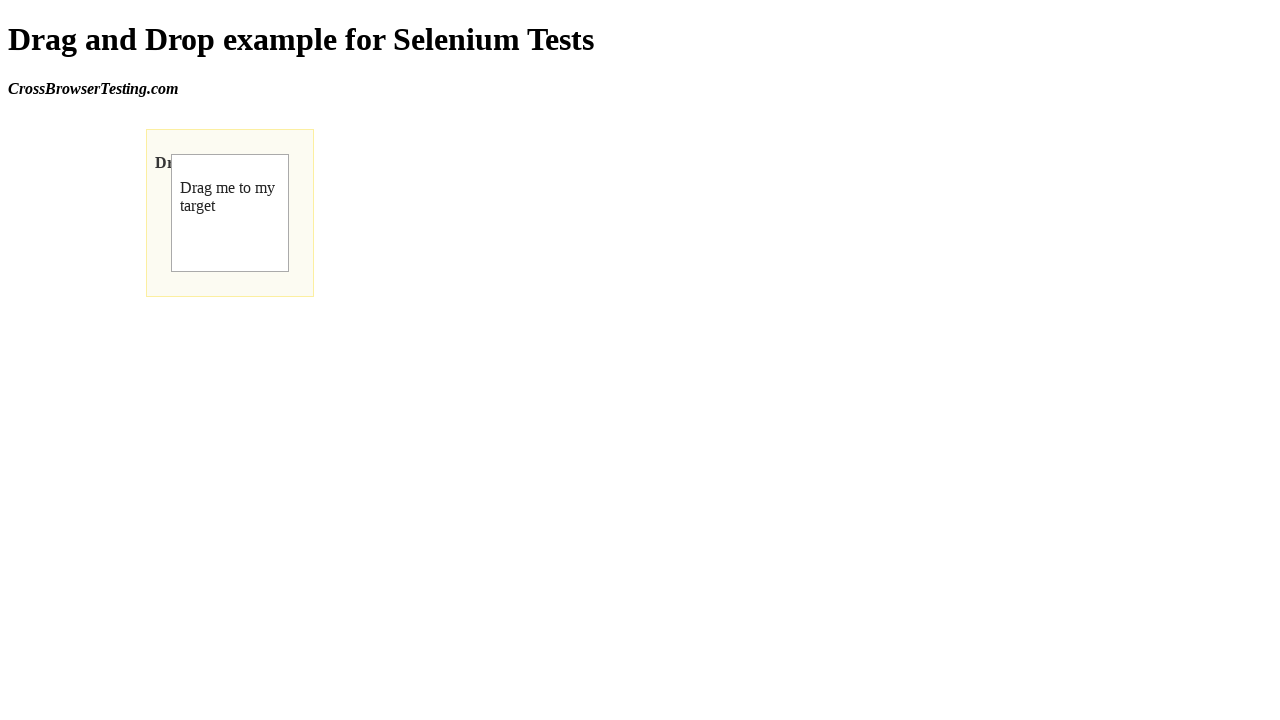

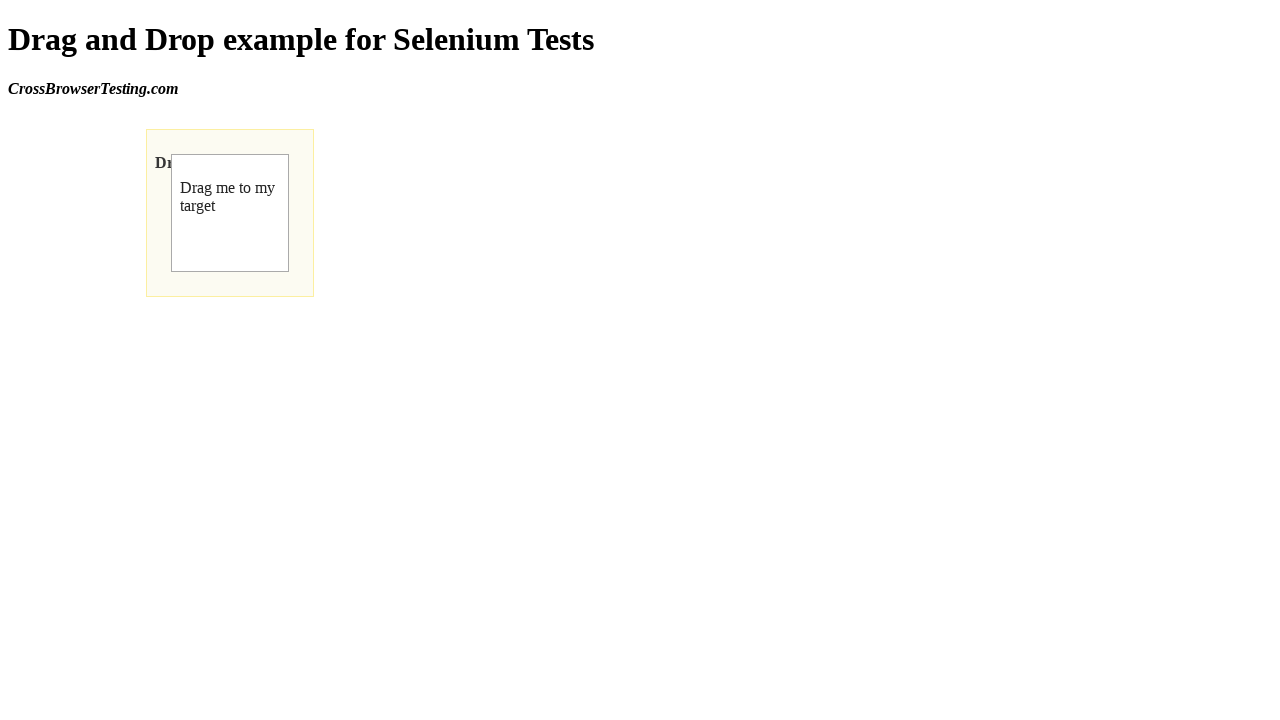